Tests the search functionality after completing registration by searching for a book

Starting URL: https://www.sharelane.com/cgi-bin/register.py

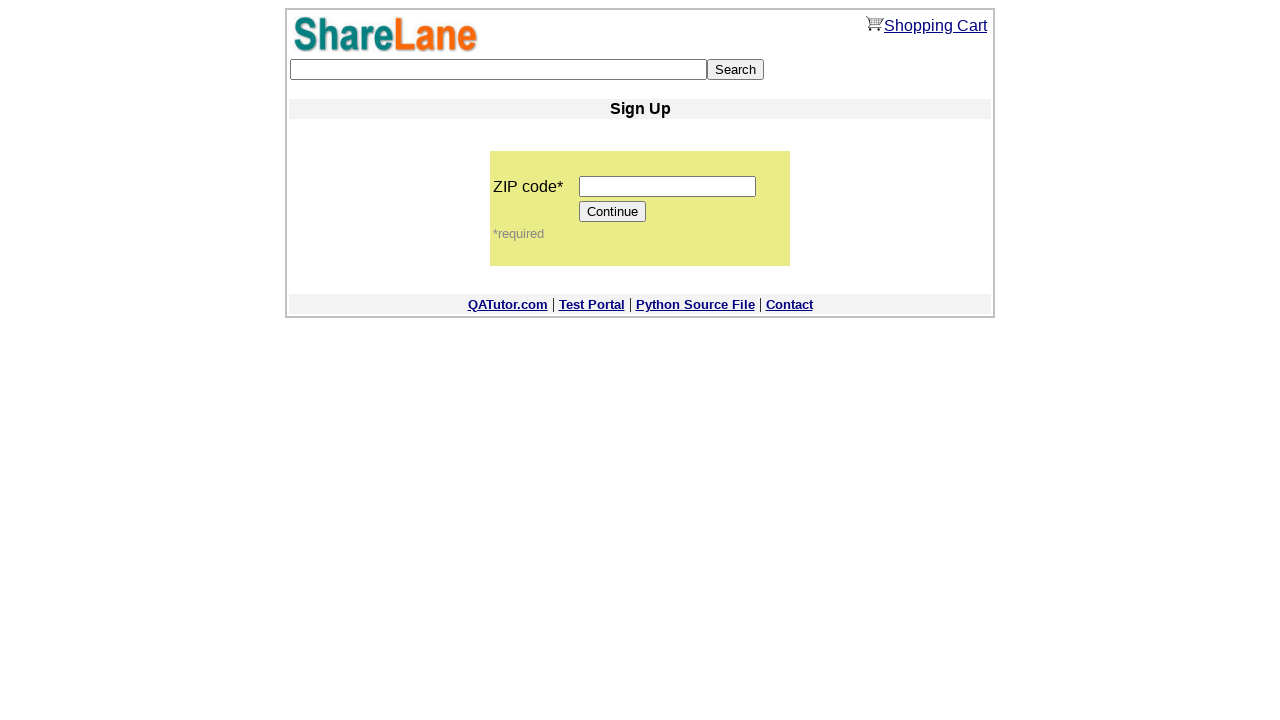

Entered zip code '11111' on input[name='zip_code']
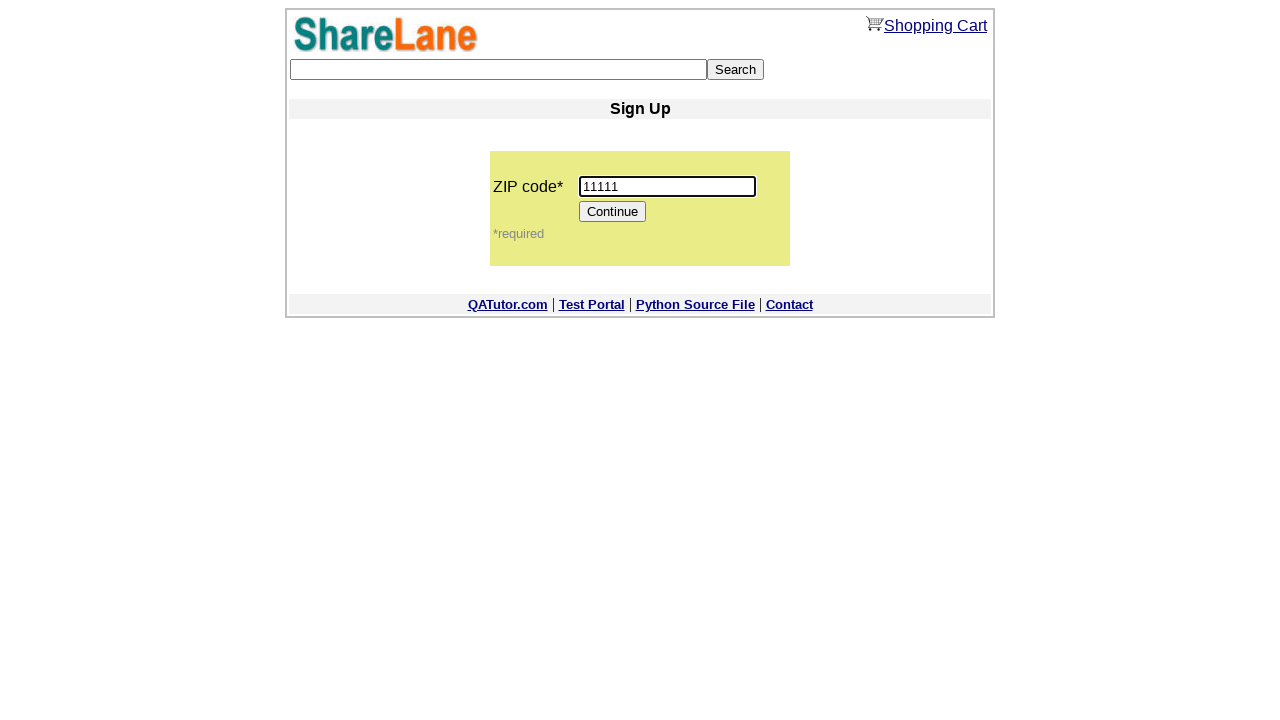

Clicked Continue button to proceed to registration form at (613, 212) on input[value='Continue']
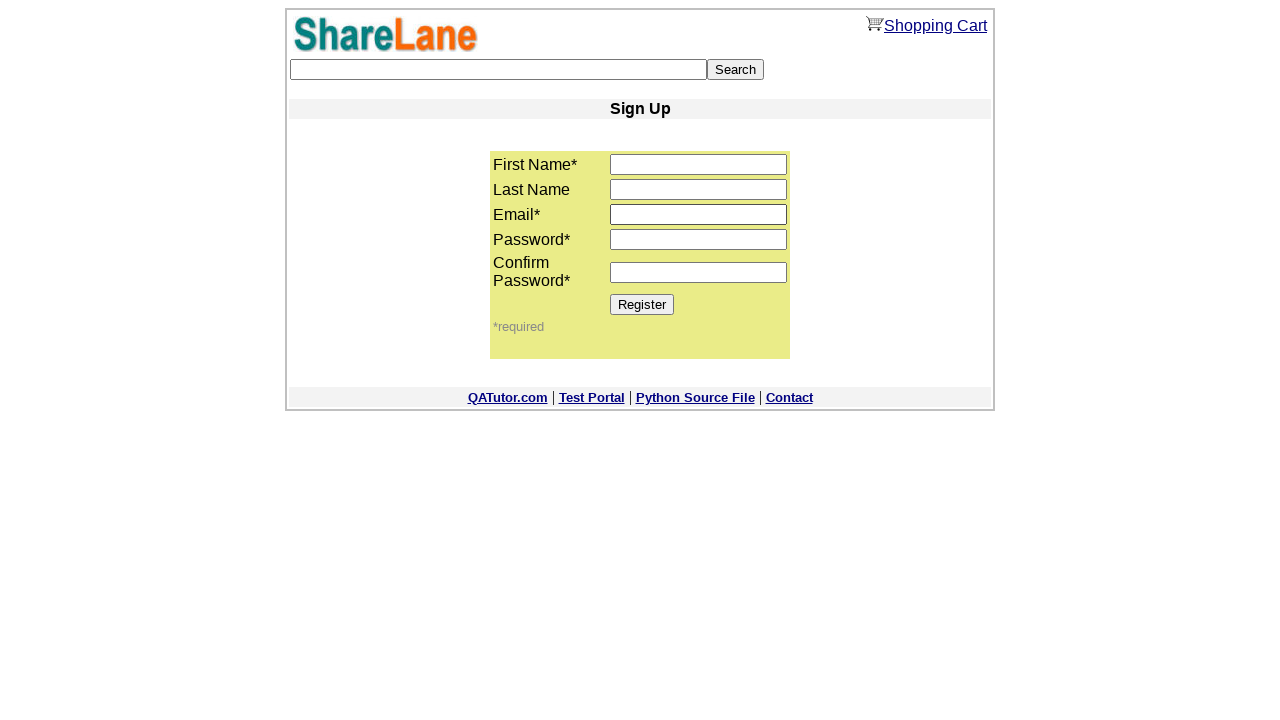

Entered first name 'alex' on input[name='first_name']
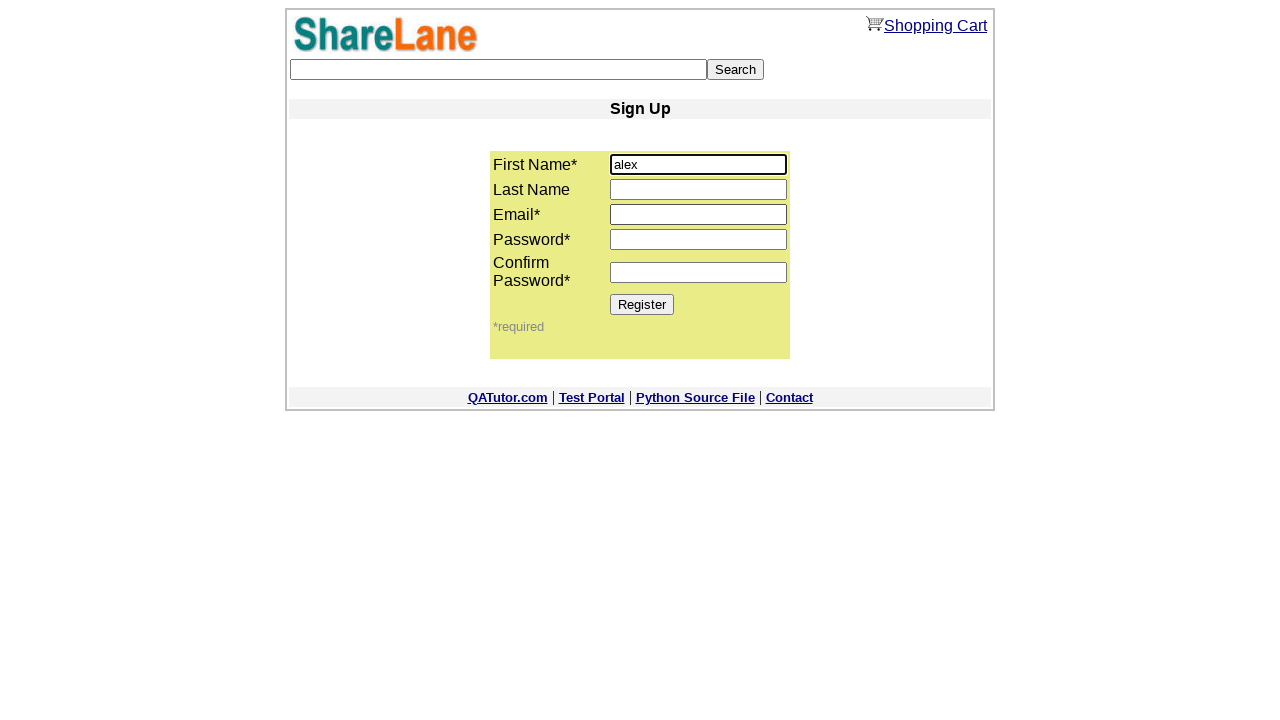

Entered last name 'alex' on input[name='last_name']
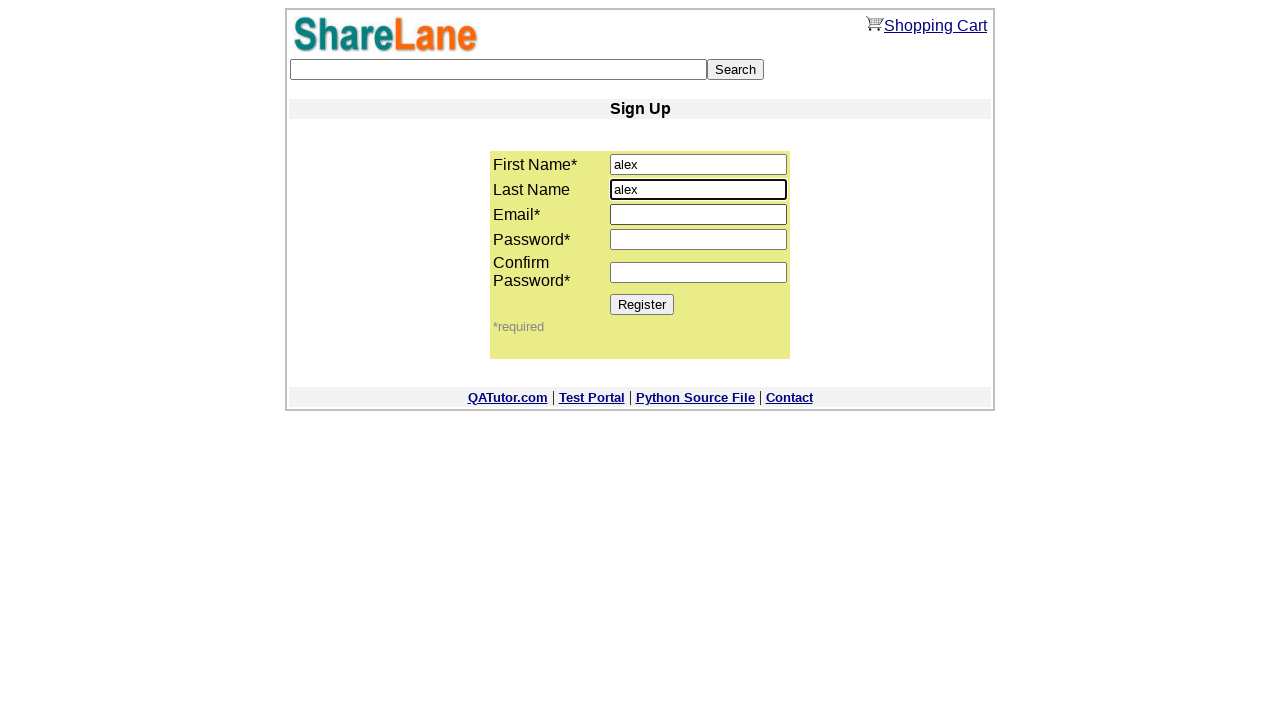

Entered email 'alex@mail.com' on input[name='email']
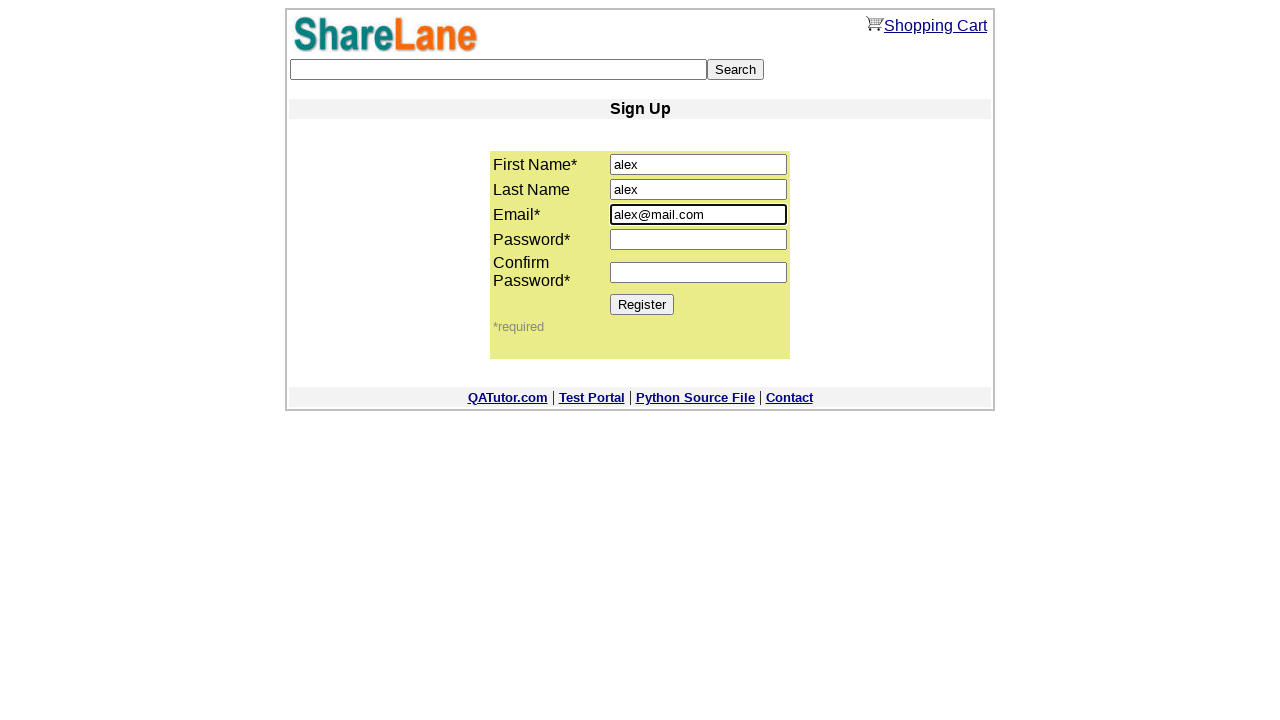

Entered password in first field on input[name='password1']
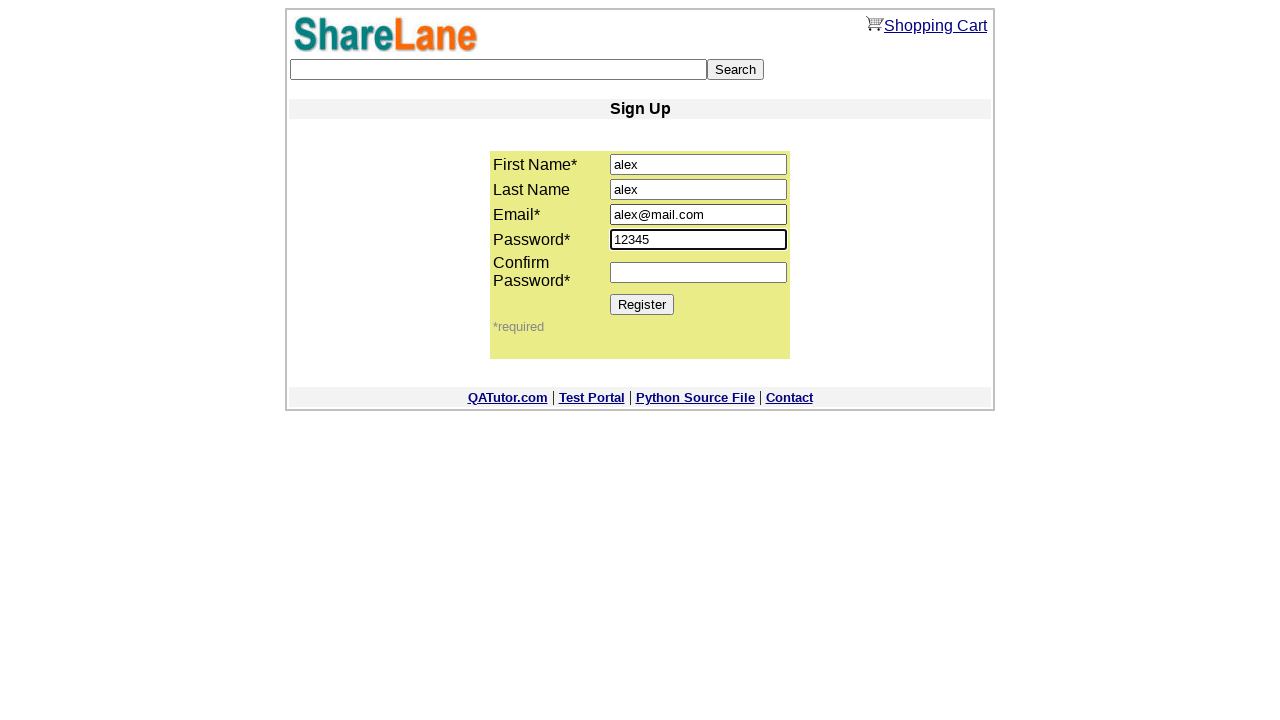

Entered password confirmation on input[name='password2']
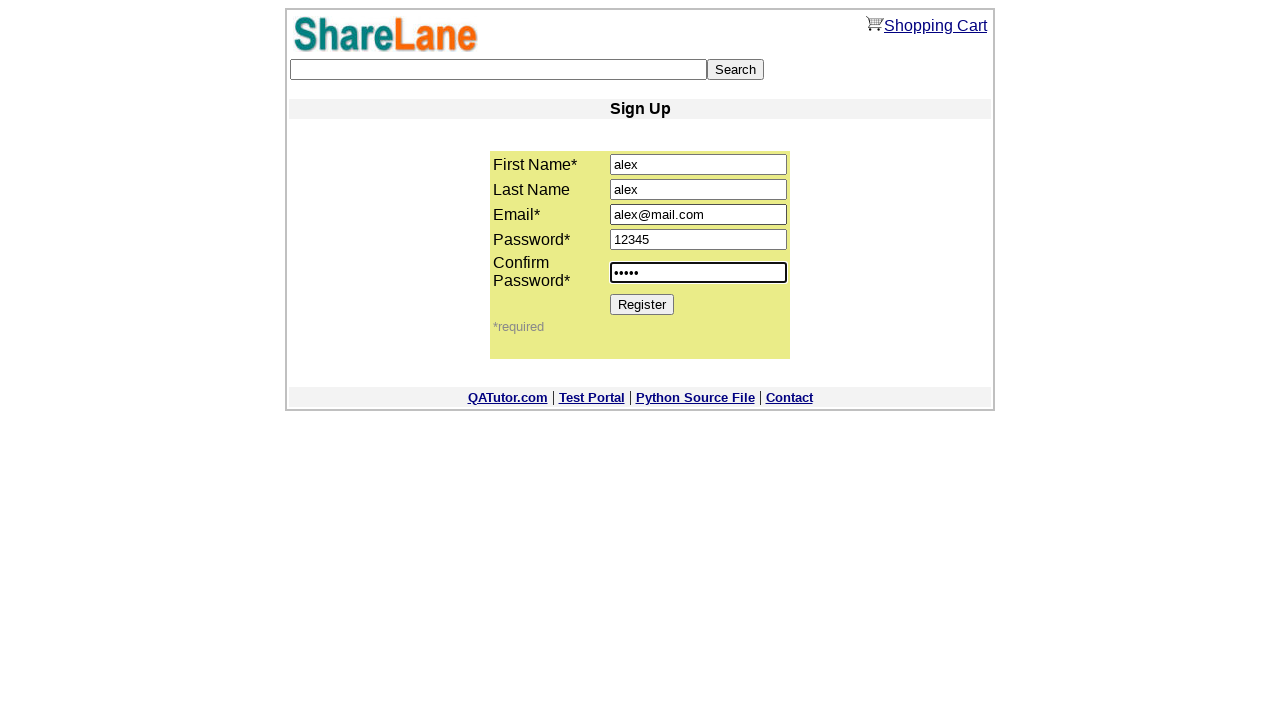

Clicked Register button to complete registration at (642, 304) on input[value='Register']
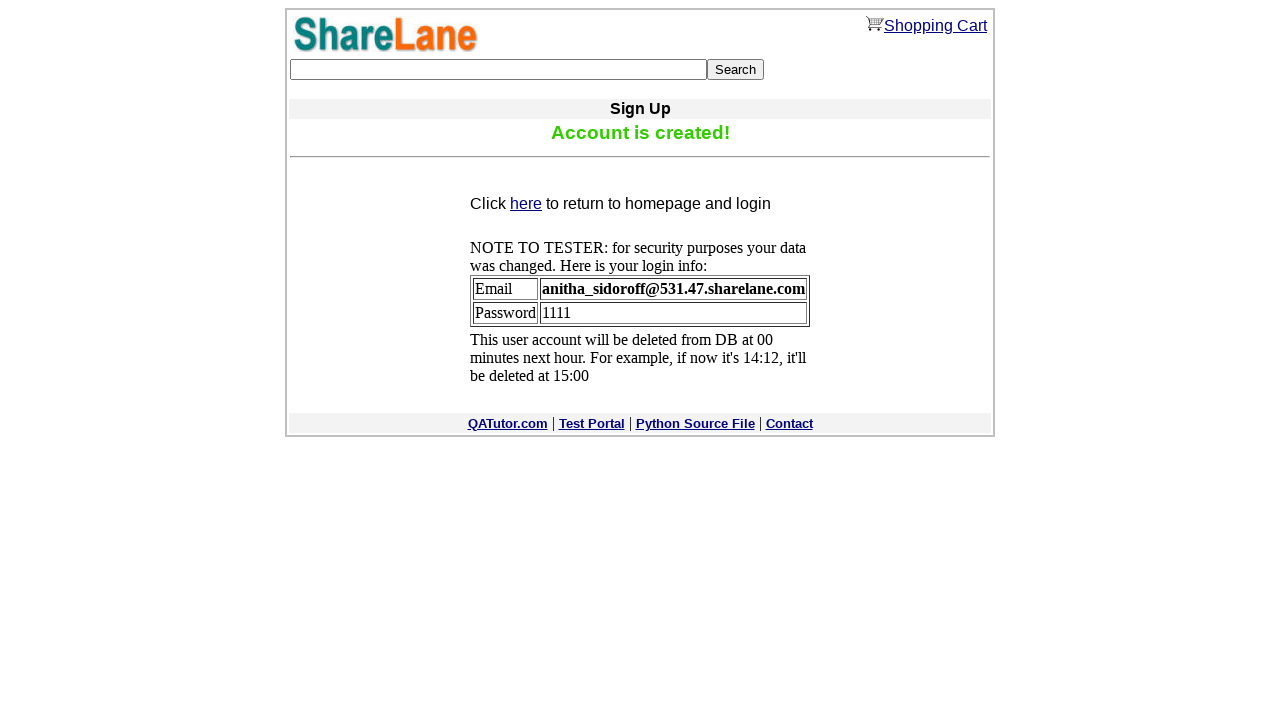

Entered 'Mark Twain' in search field on input[name='keyword']
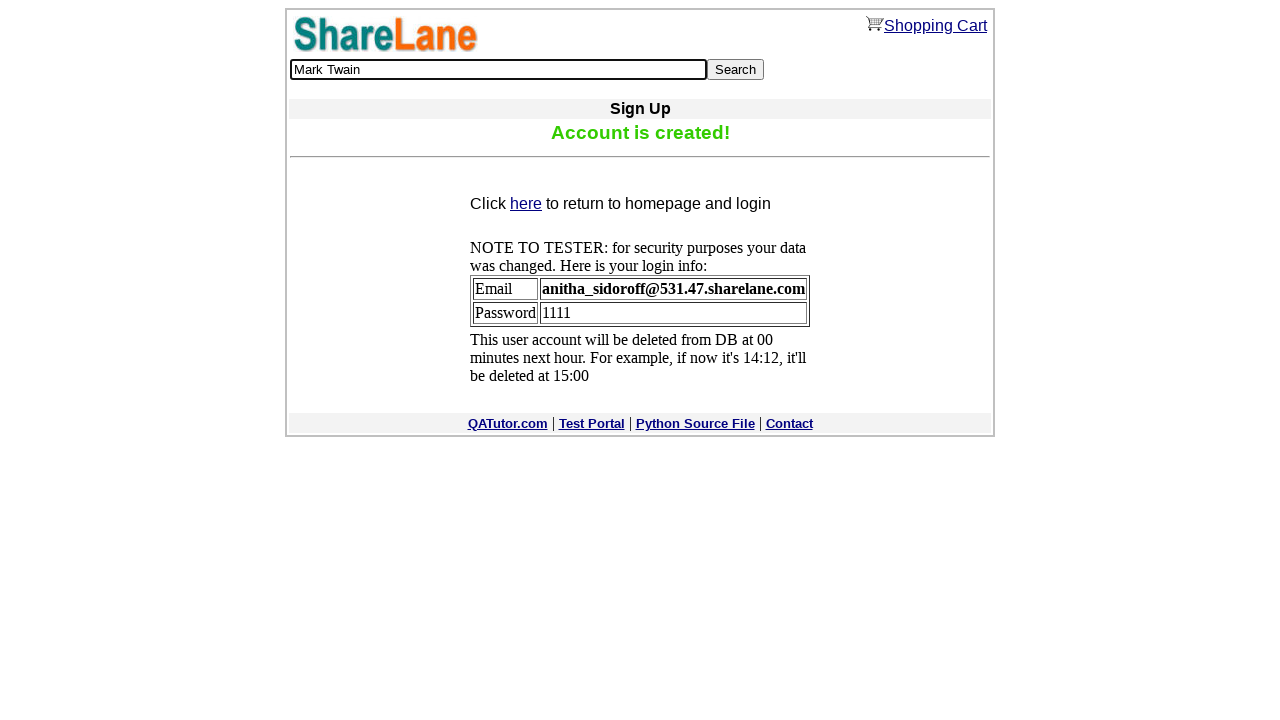

Clicked Search button to search for books by Mark Twain at (736, 70) on input[value='Search']
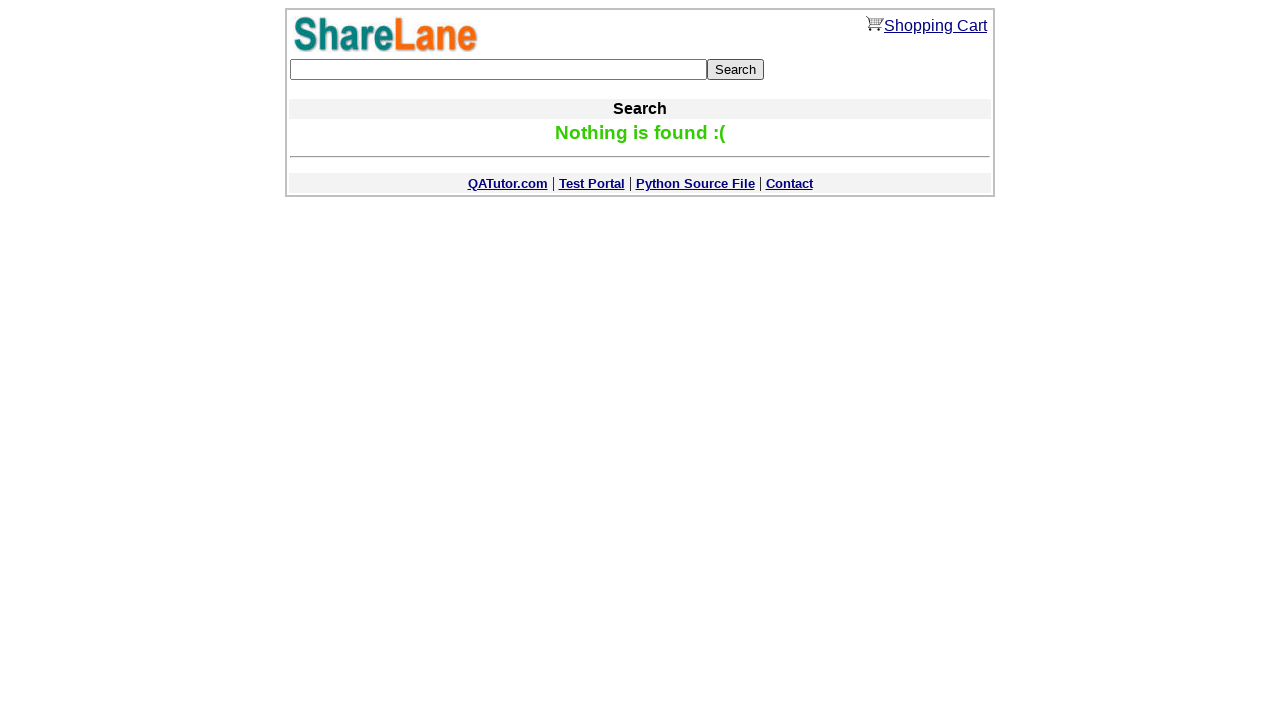

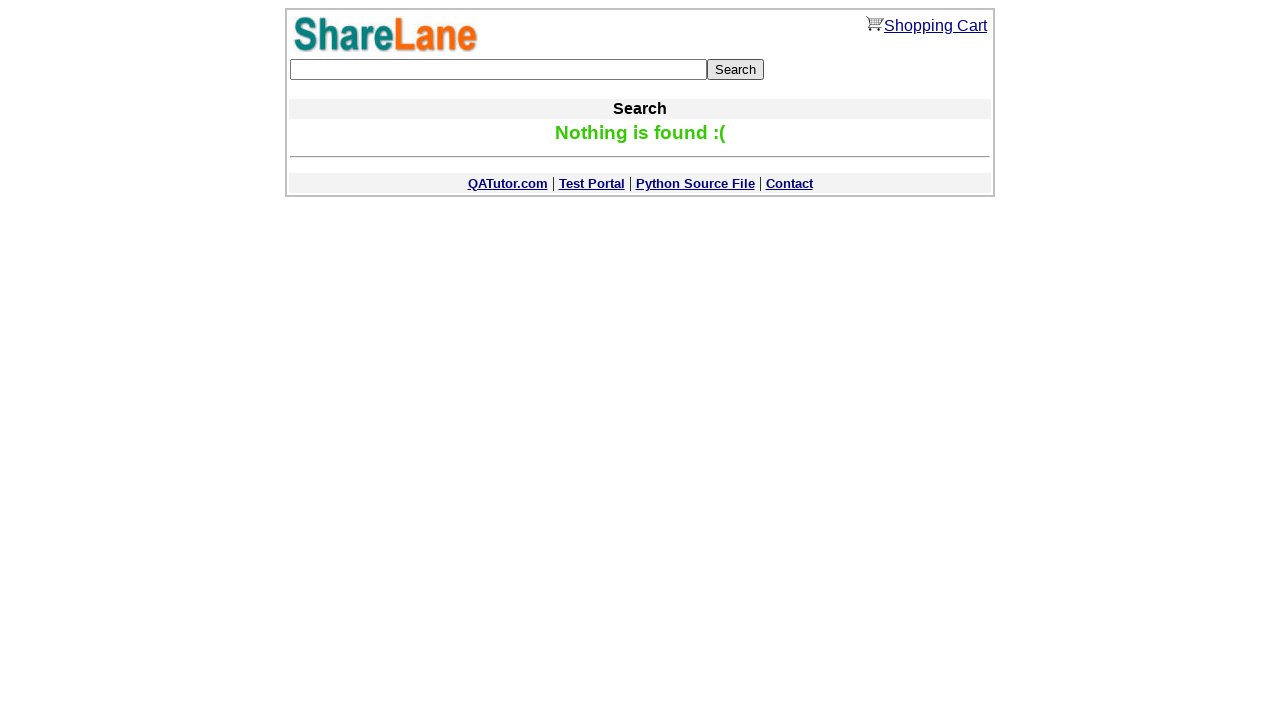